Waits for a price to reach $100, books an item, solves a mathematical captcha, and submits the solution

Starting URL: http://suninjuly.github.io/explicit_wait2.html

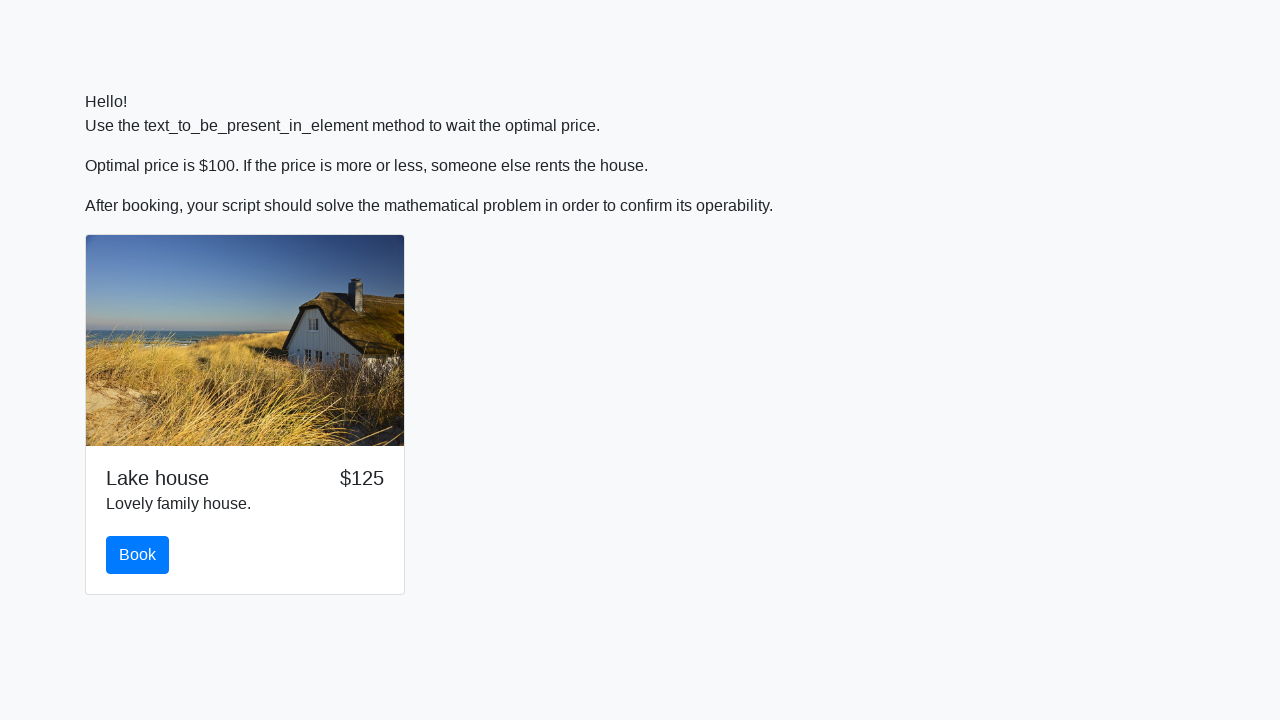

Waited for price to reach $100
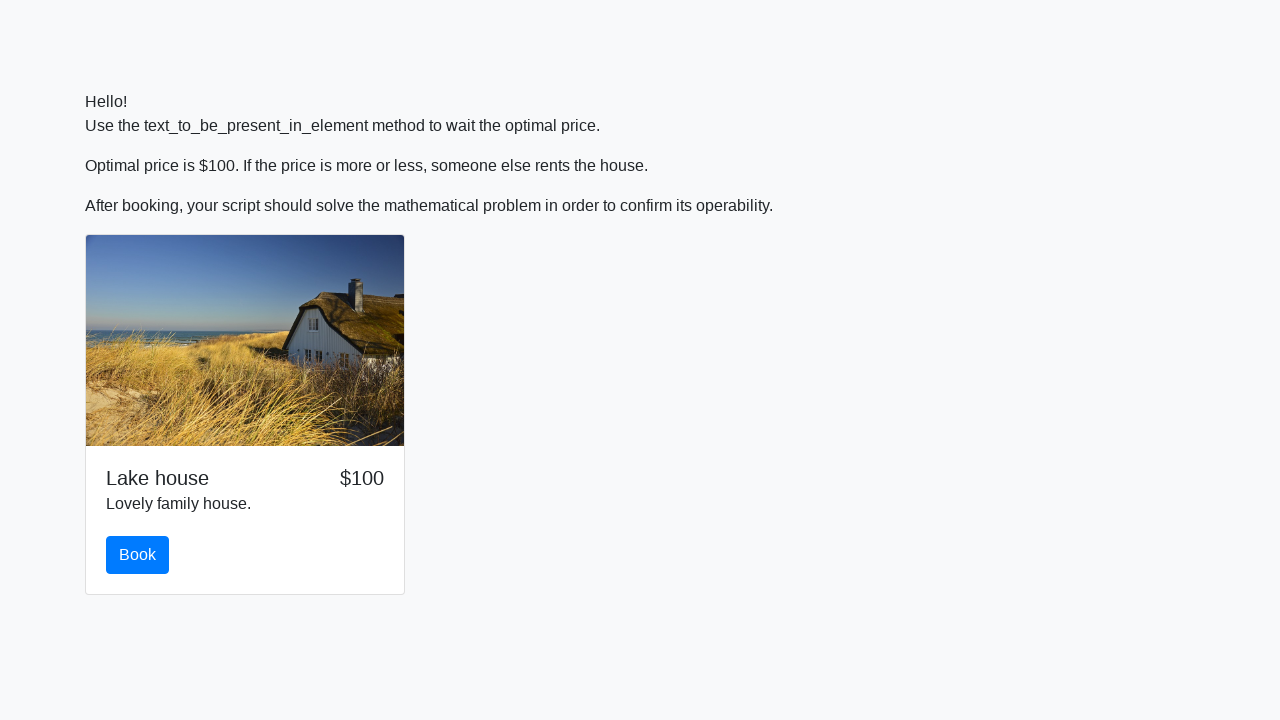

Clicked the book button at (138, 555) on #book
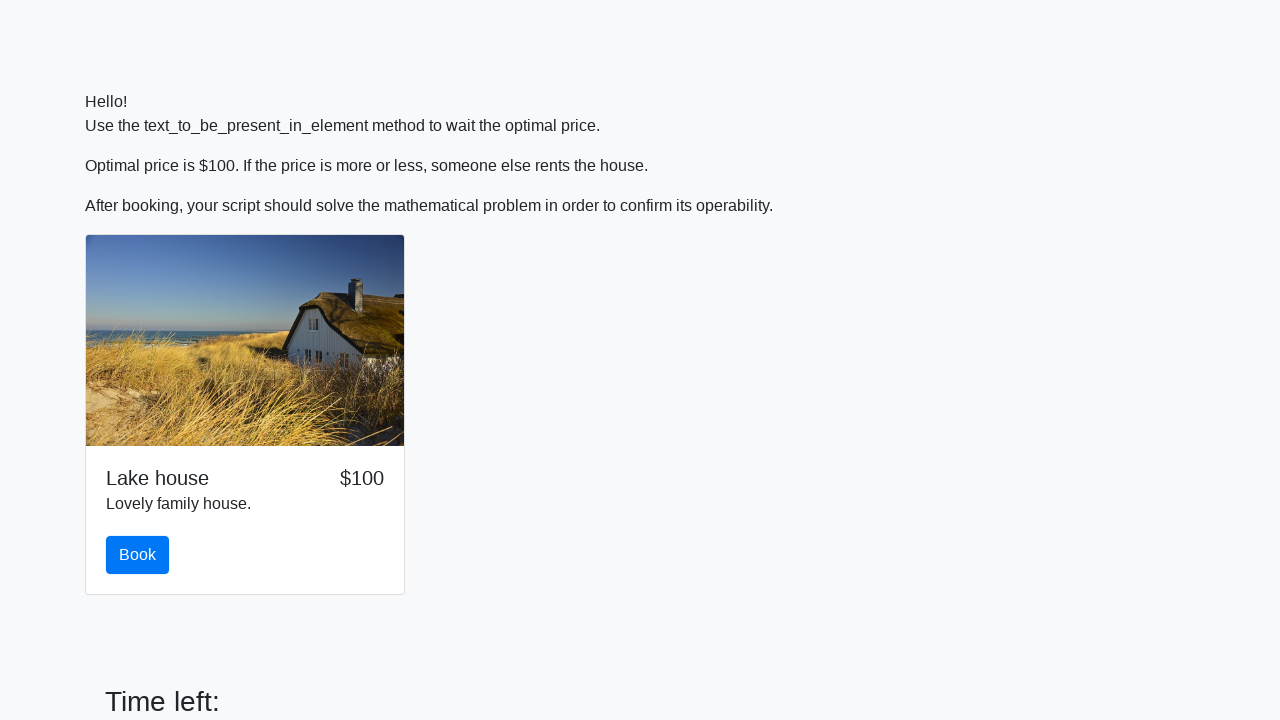

Retrieved number from page: 171
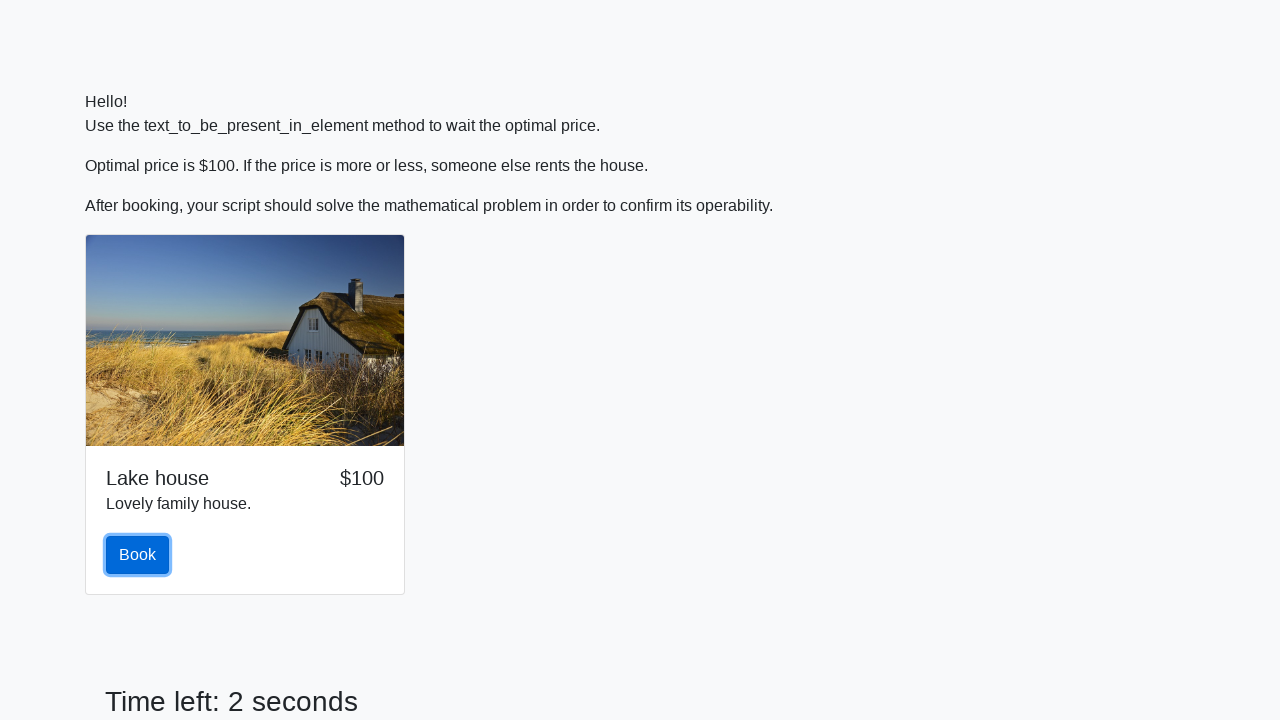

Calculated mathematical solution: 2.461219171522988
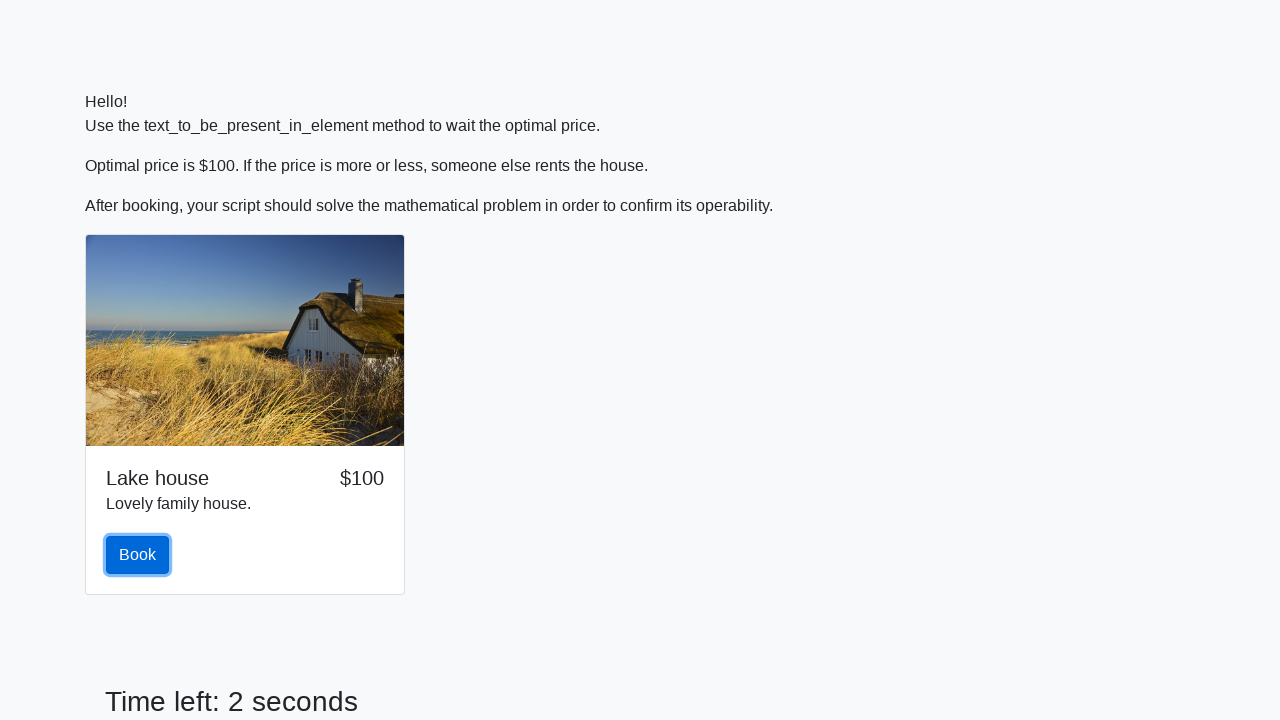

Filled in the calculated value in the form on .form-control
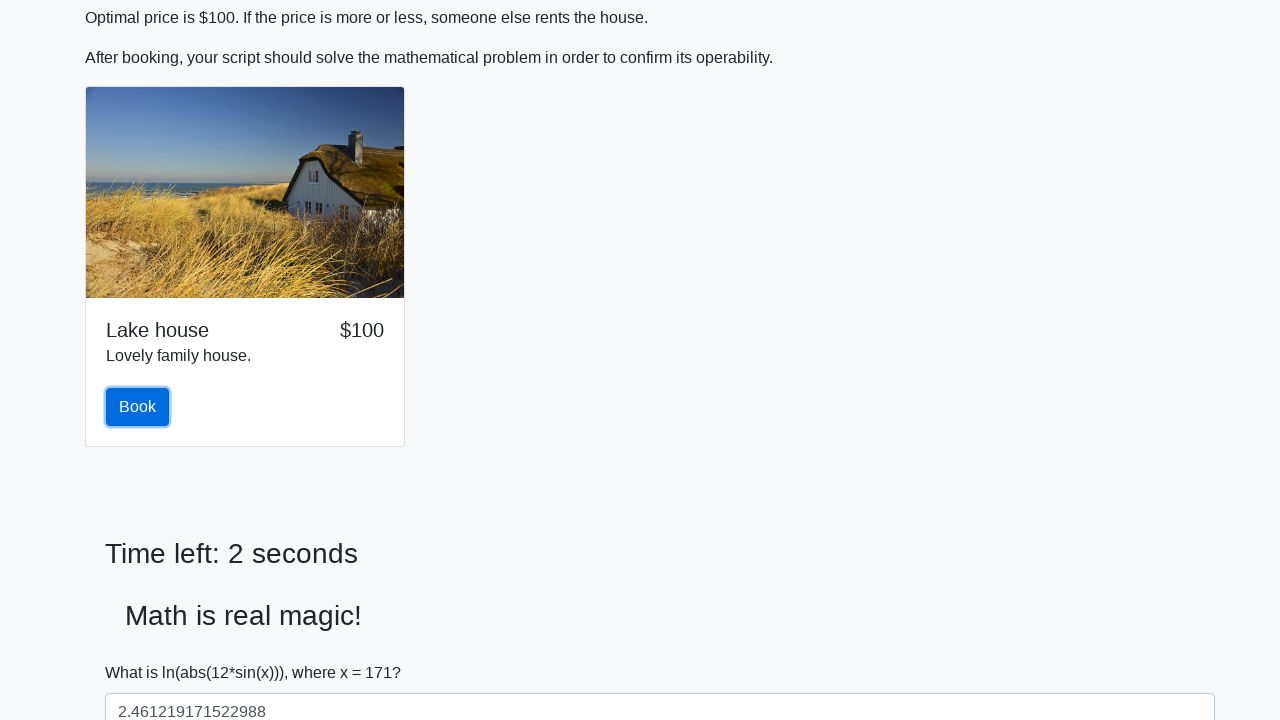

Clicked the solve button to submit the solution at (143, 651) on #solve
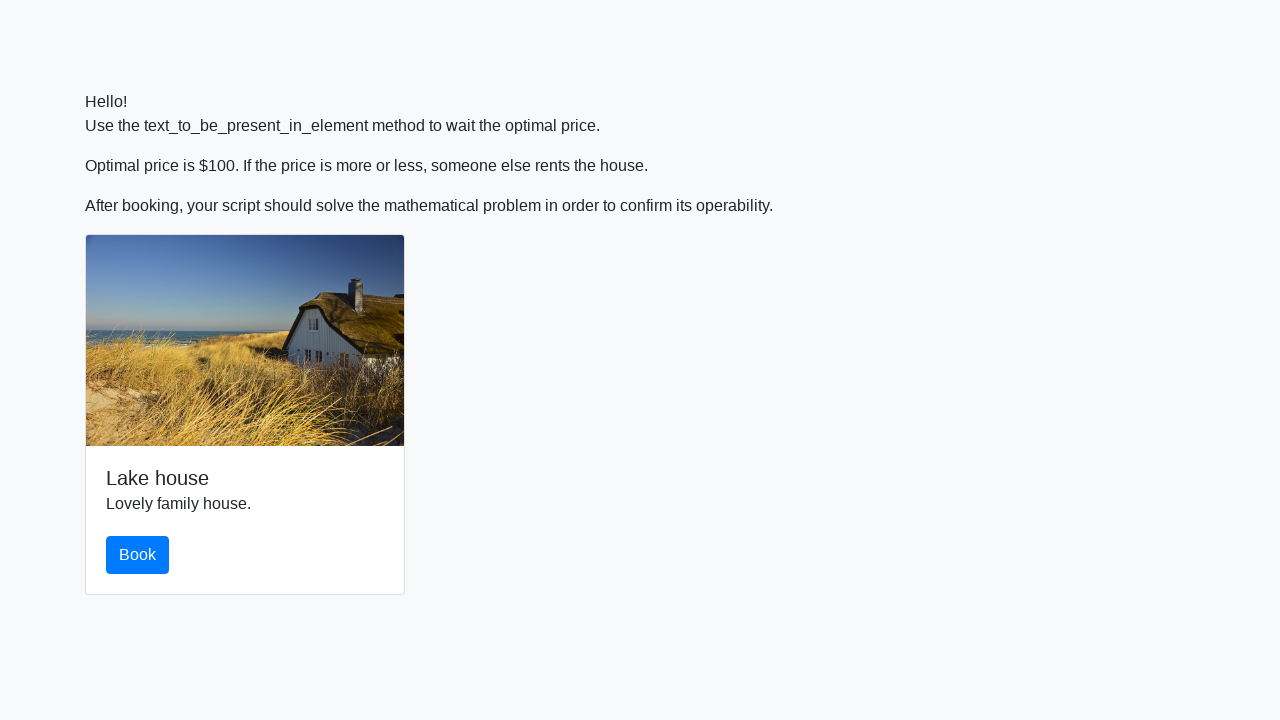

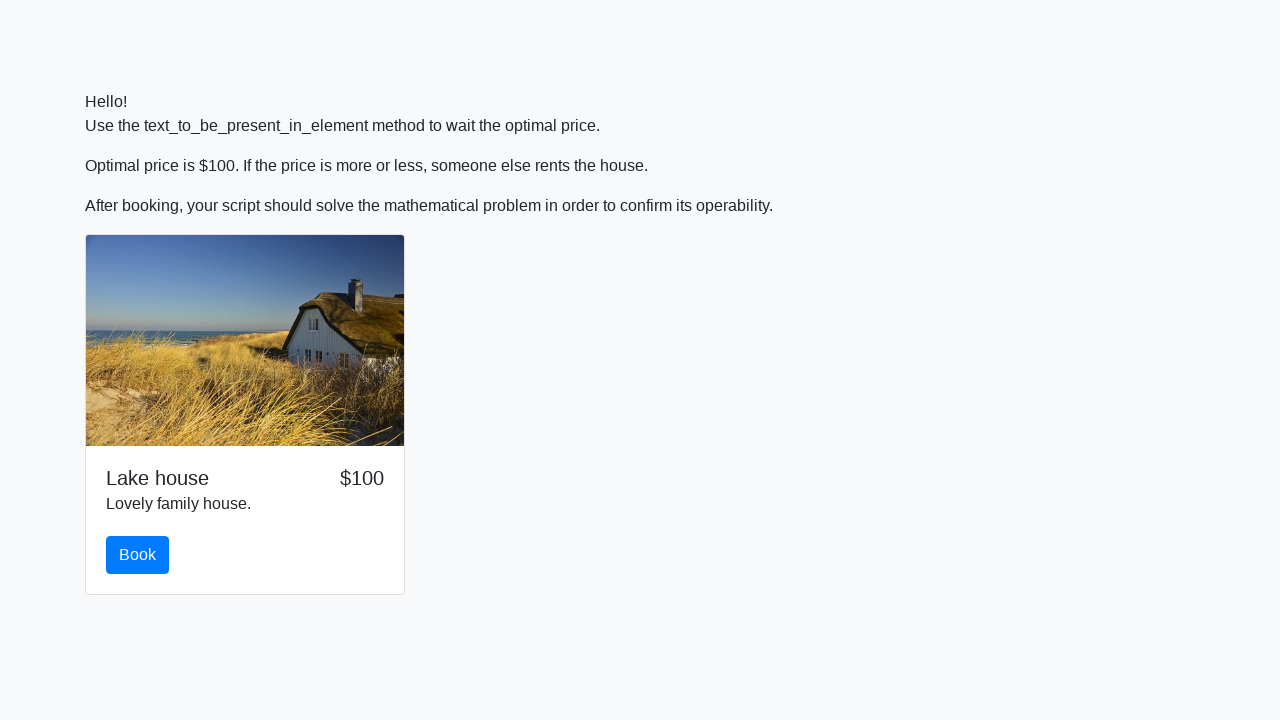